Tests opening multiple footer links in new tabs using keyboard shortcuts and then iterates through all opened browser windows/tabs to verify they loaded correctly.

Starting URL: https://www.rahulshettyacademy.com/AutomationPractice/

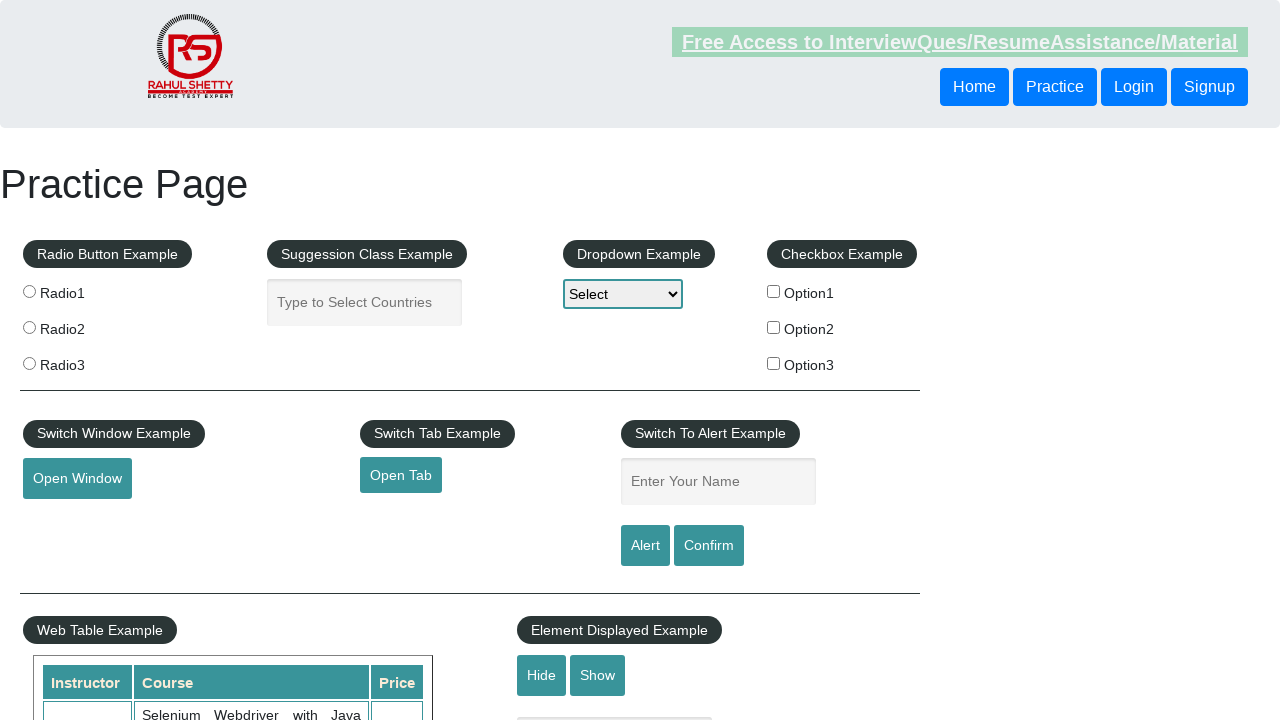

Footer section loaded
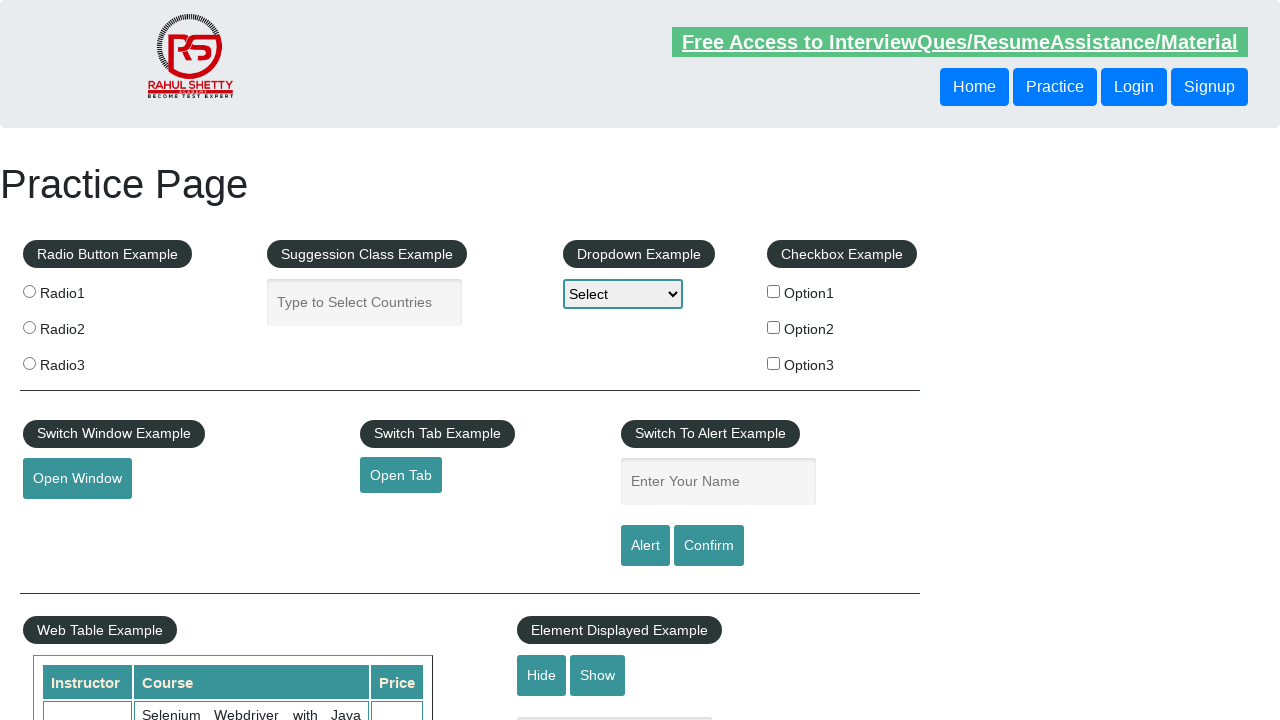

Found 5 footer links in the first column
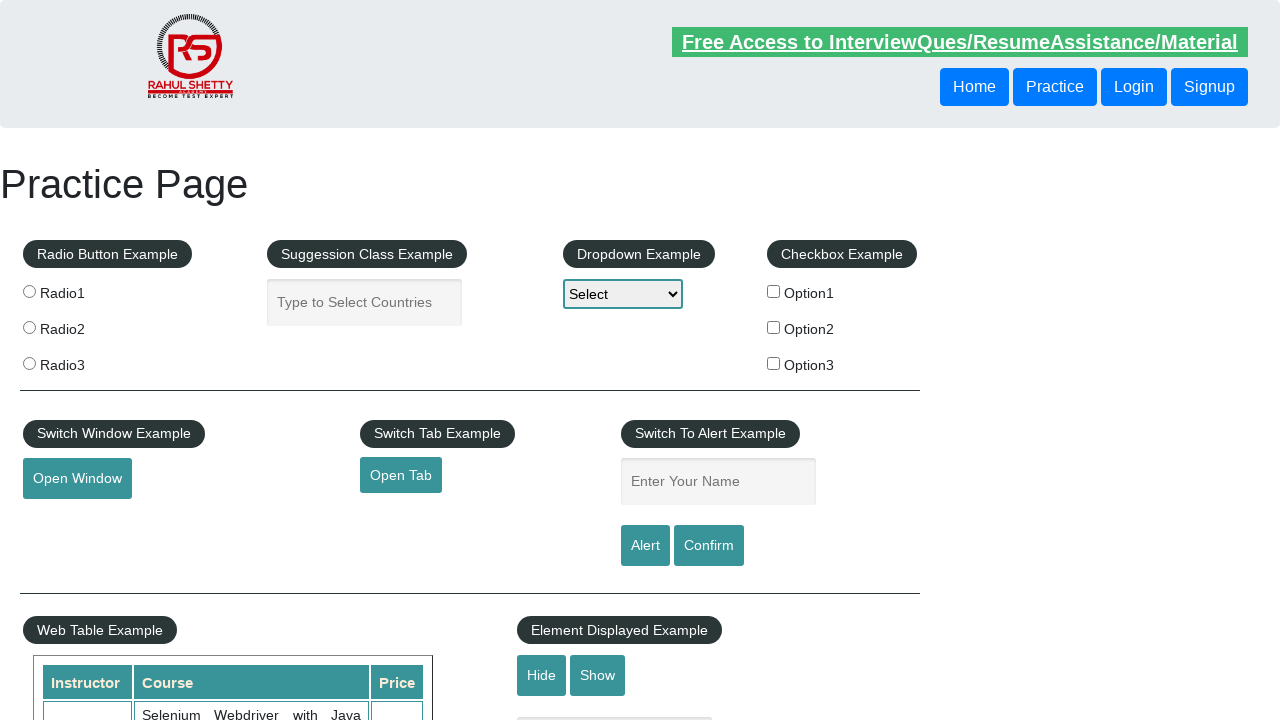

Opened footer link 1 in a new tab using Ctrl+Click at (68, 520) on xpath=//table/tbody/tr/td[1]/ul//a >> nth=1
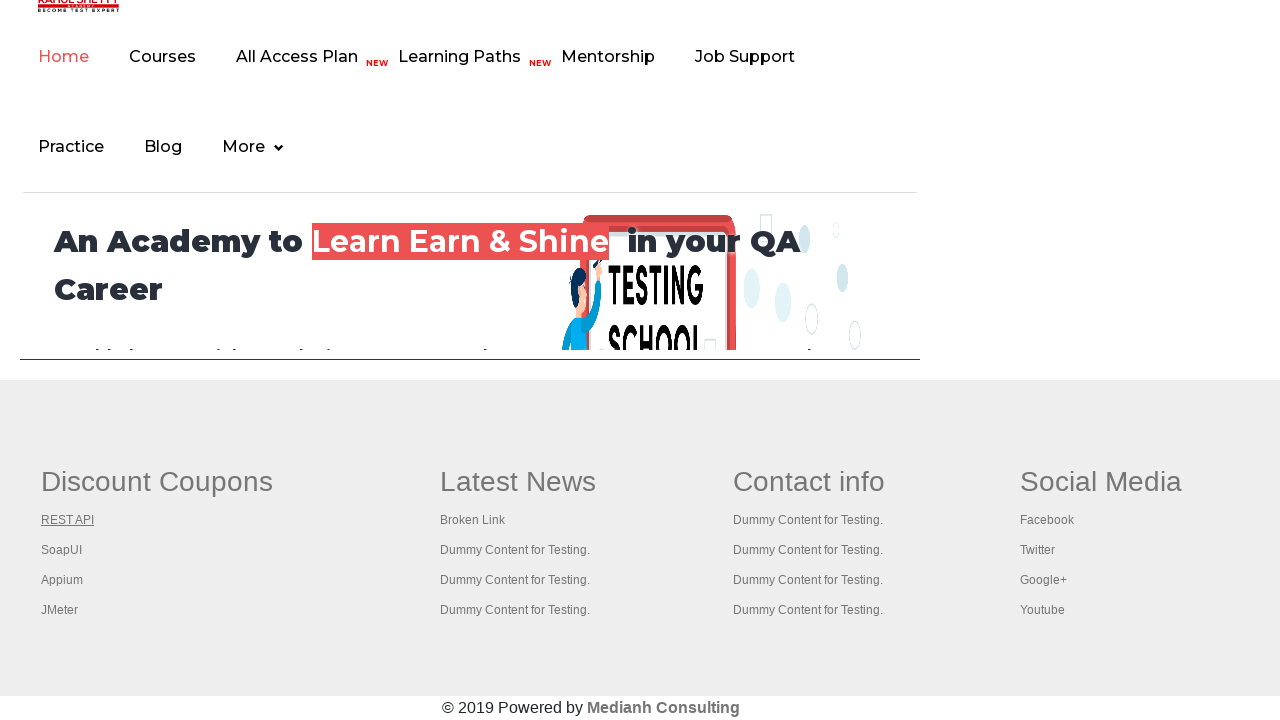

Opened footer link 2 in a new tab using Ctrl+Click at (62, 550) on xpath=//table/tbody/tr/td[1]/ul//a >> nth=2
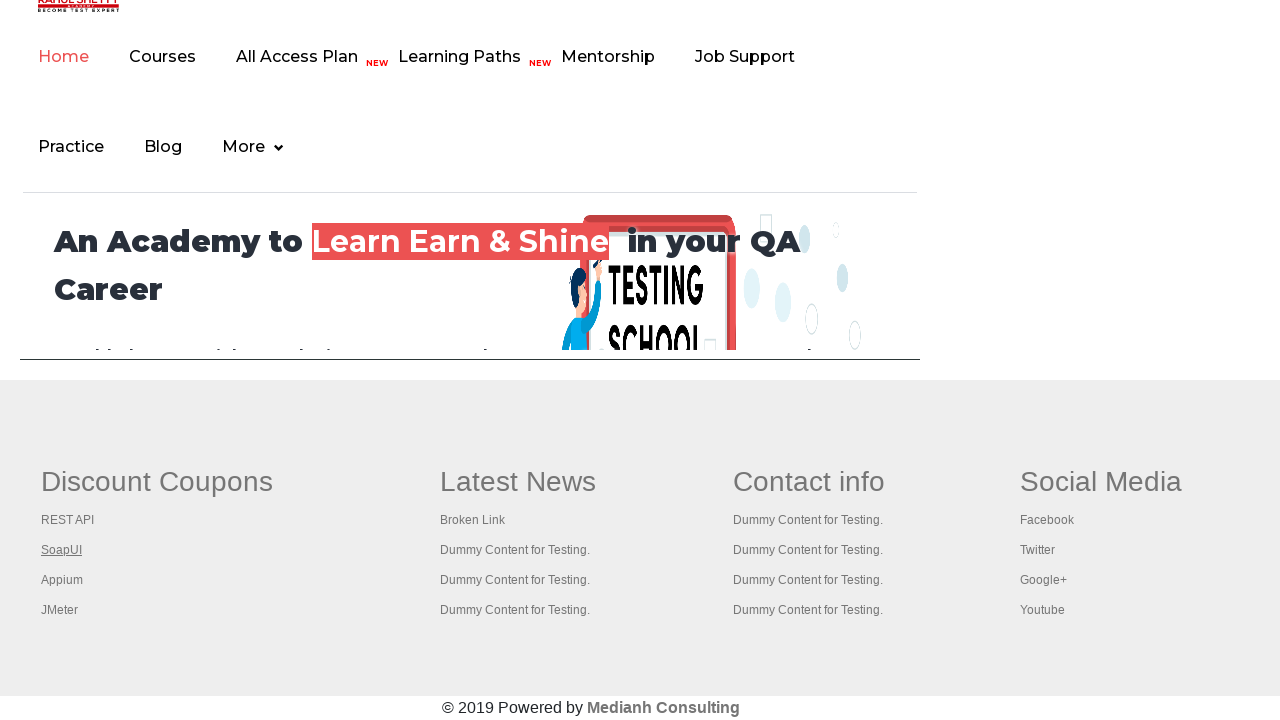

Opened footer link 3 in a new tab using Ctrl+Click at (62, 580) on xpath=//table/tbody/tr/td[1]/ul//a >> nth=3
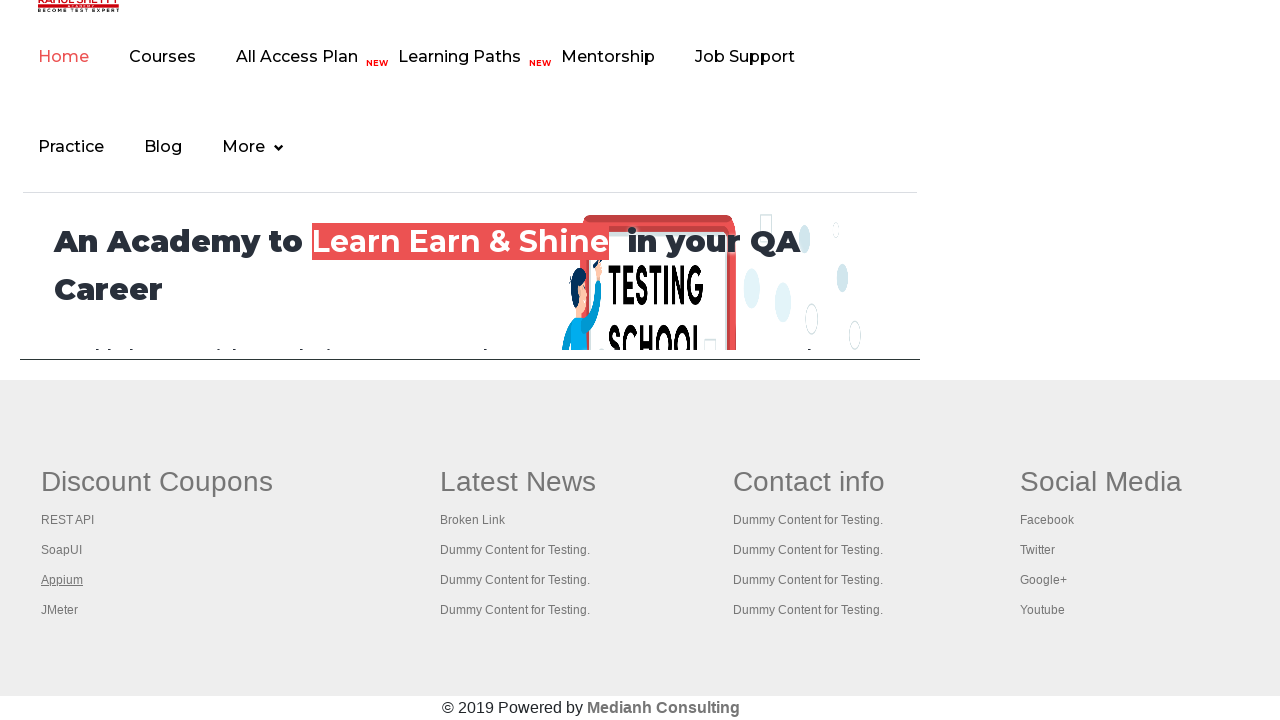

Opened footer link 4 in a new tab using Ctrl+Click at (60, 610) on xpath=//table/tbody/tr/td[1]/ul//a >> nth=4
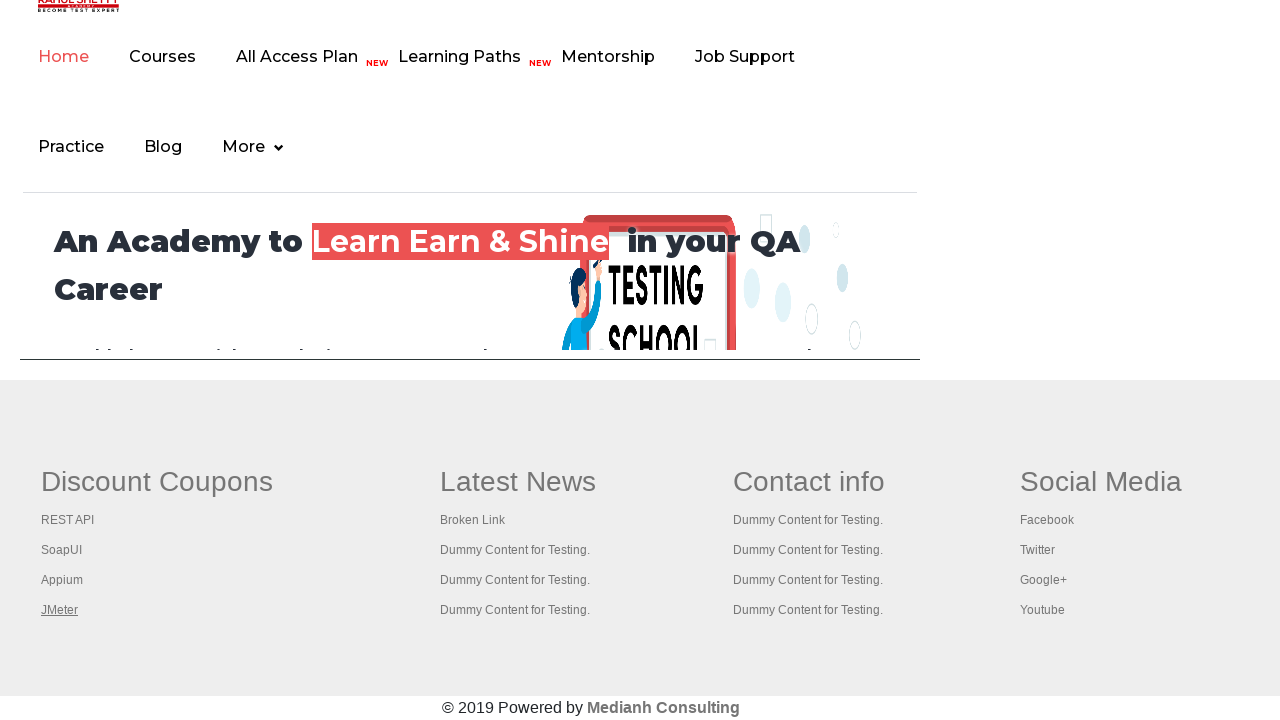

Retrieved all 5 opened pages/tabs from context
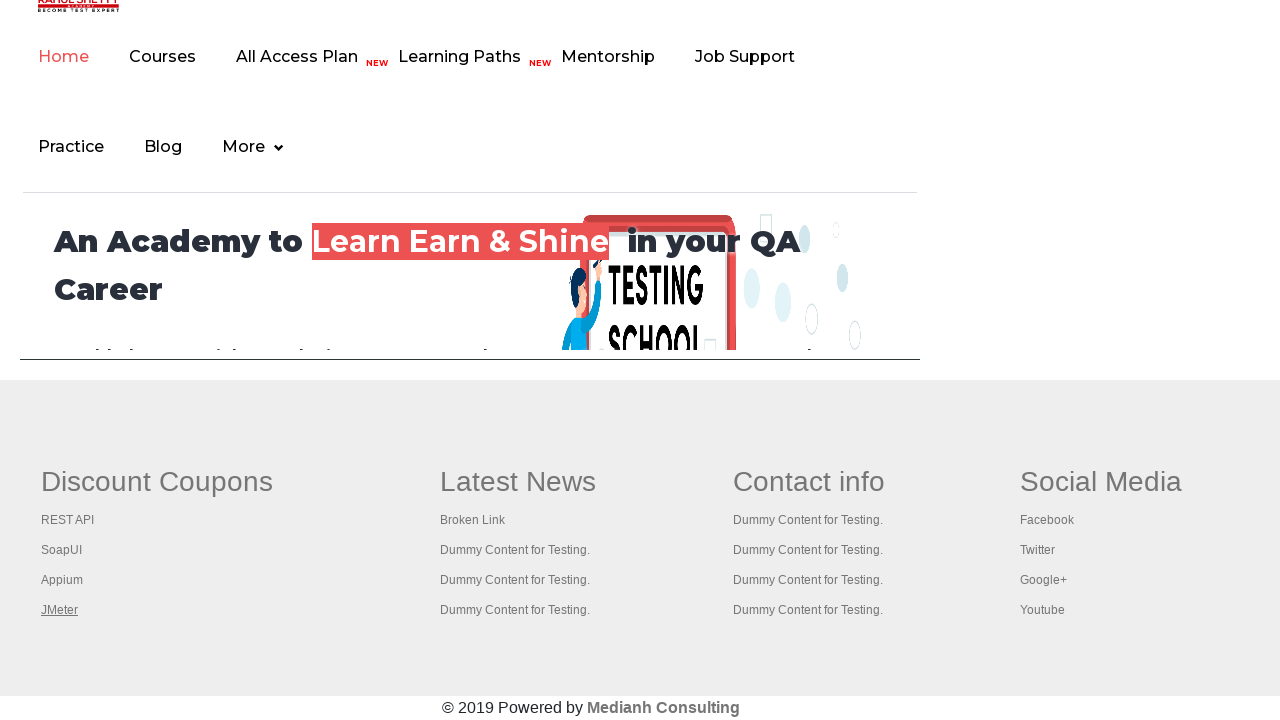

Tab 0 finished loading (domcontentloaded state)
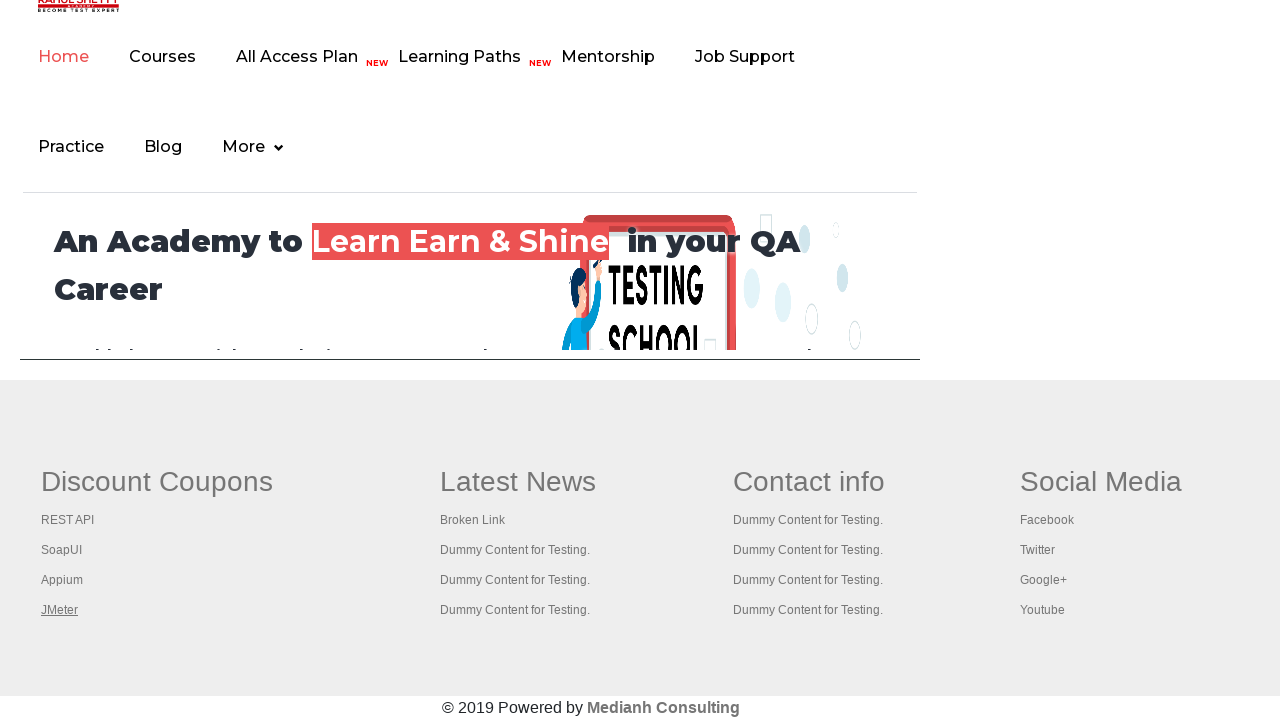

Tab 0 title retrieved: 'Practice Page'
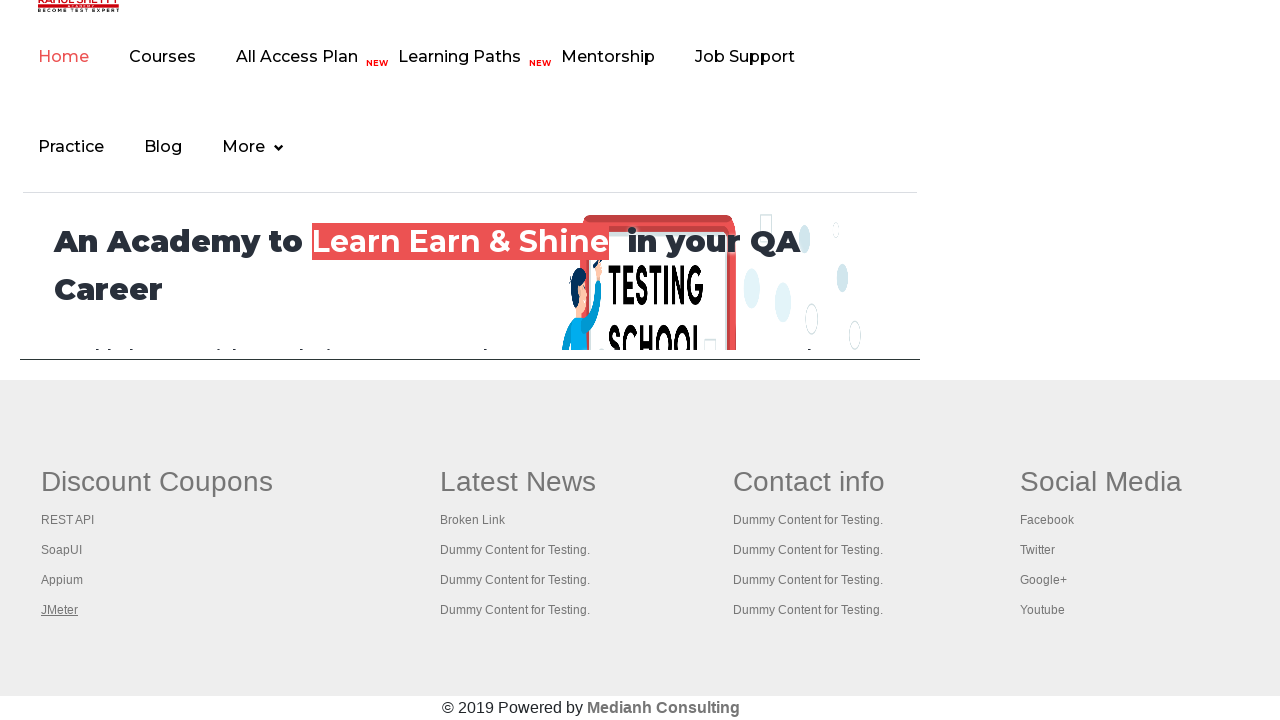

Tab 1 finished loading (domcontentloaded state)
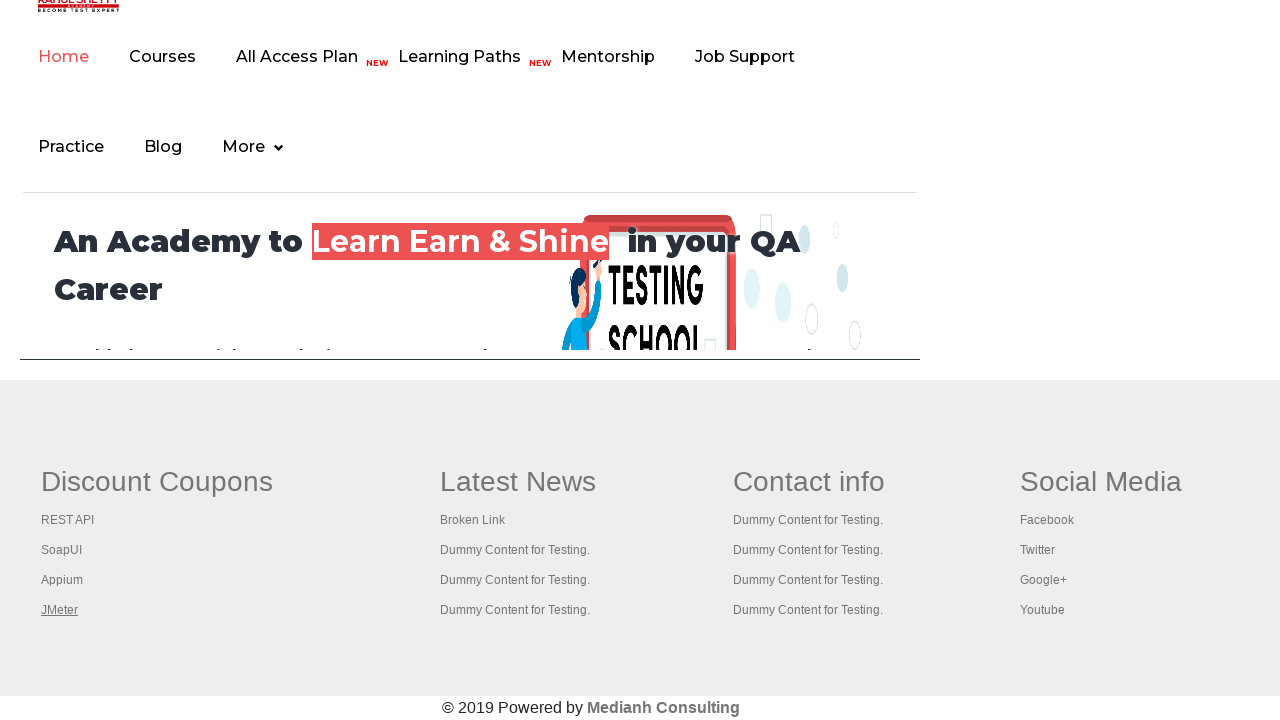

Tab 1 title retrieved: 'REST API Tutorial'
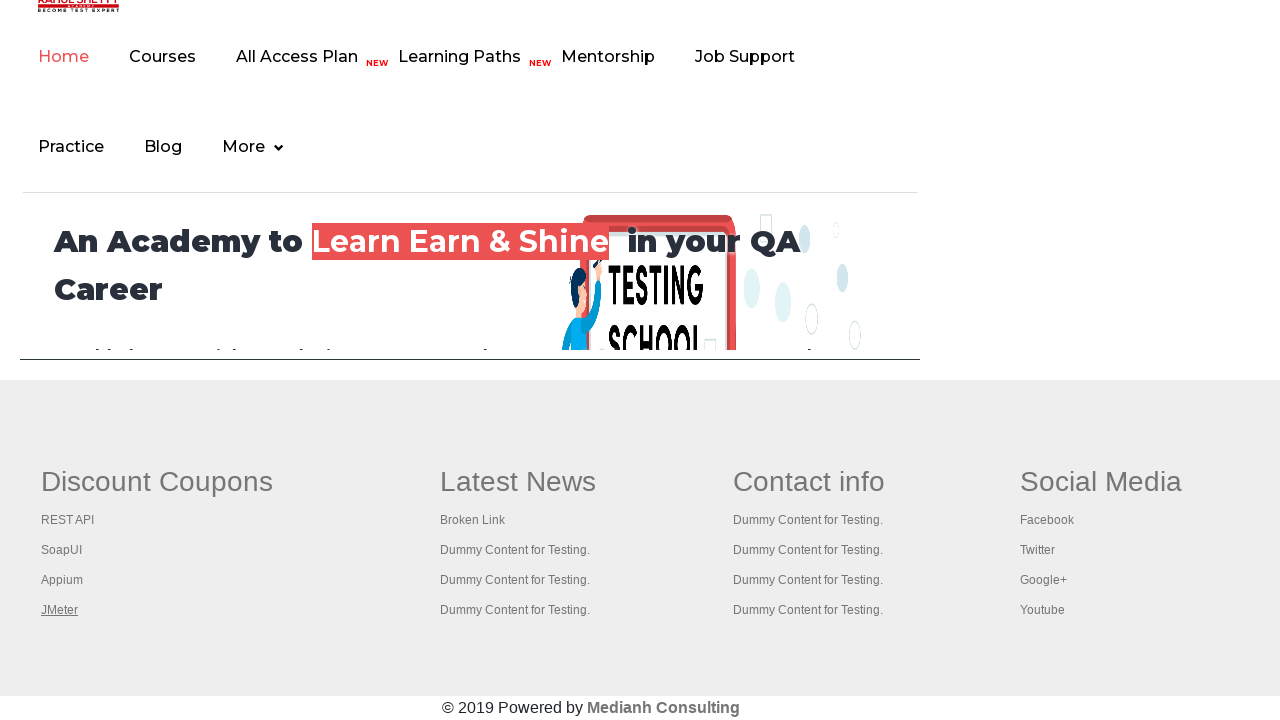

Tab 2 finished loading (domcontentloaded state)
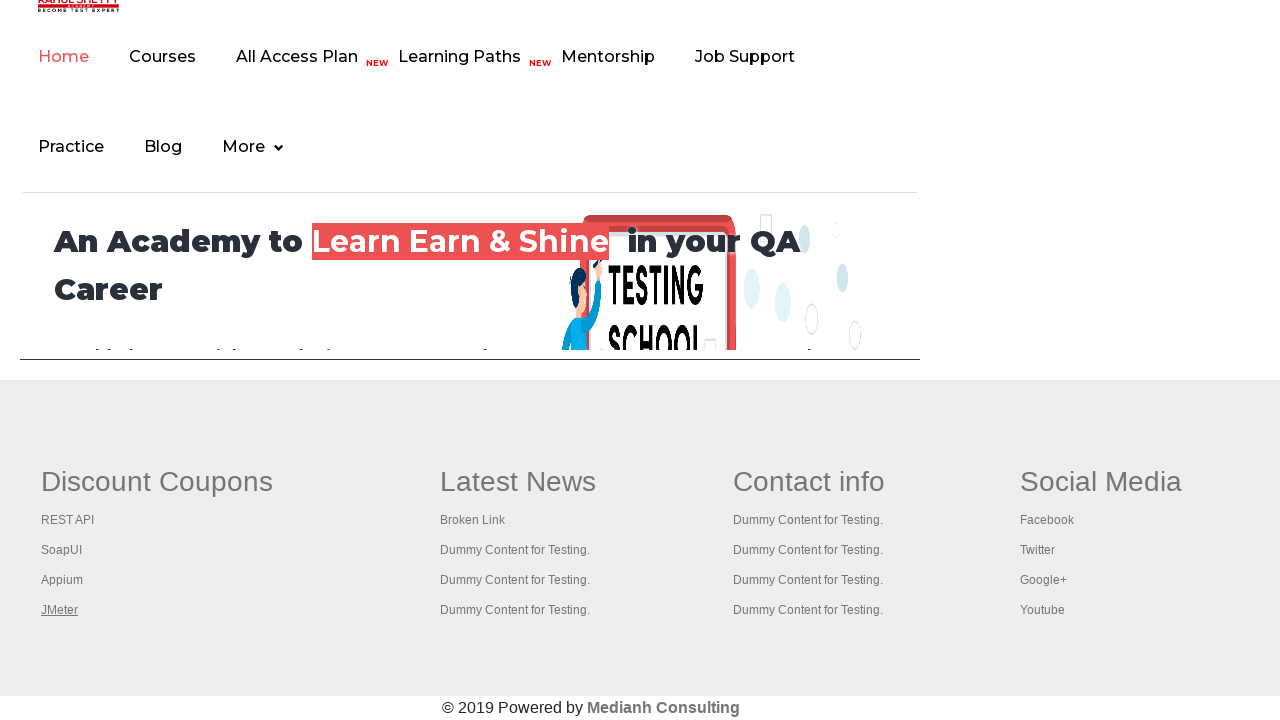

Tab 2 title retrieved: 'The World’s Most Popular API Testing Tool | SoapUI'
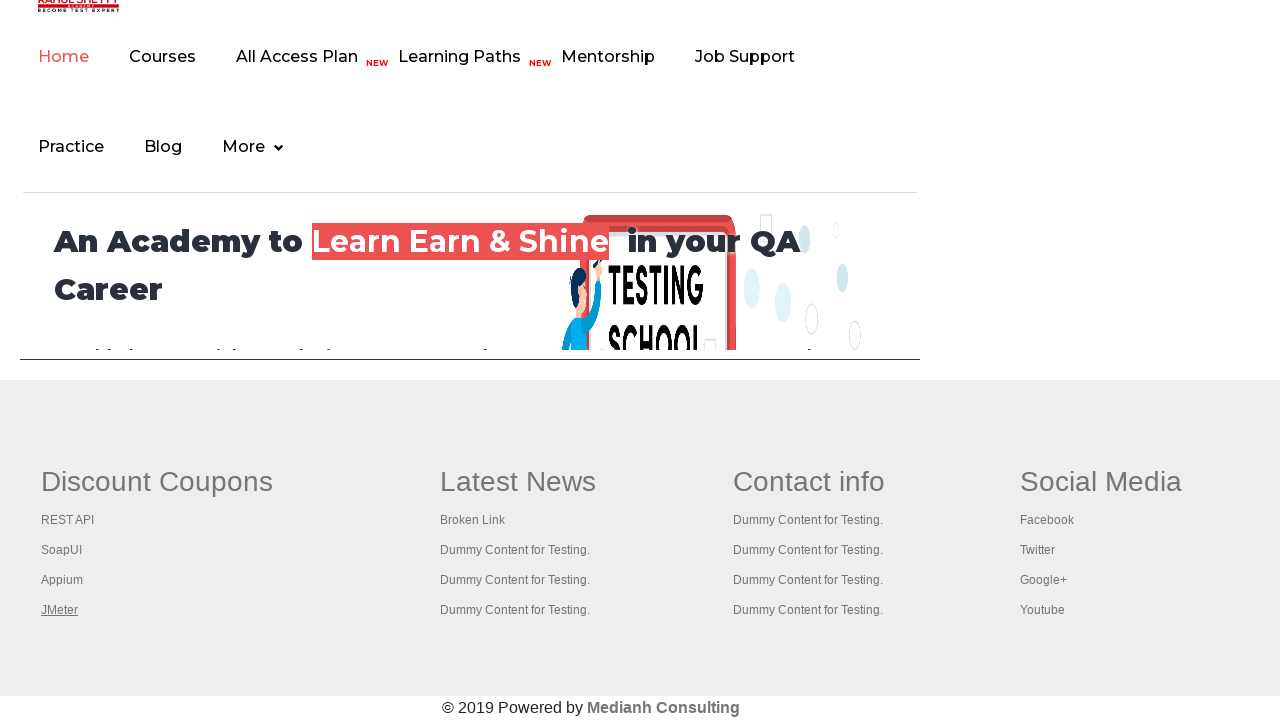

Tab 3 finished loading (domcontentloaded state)
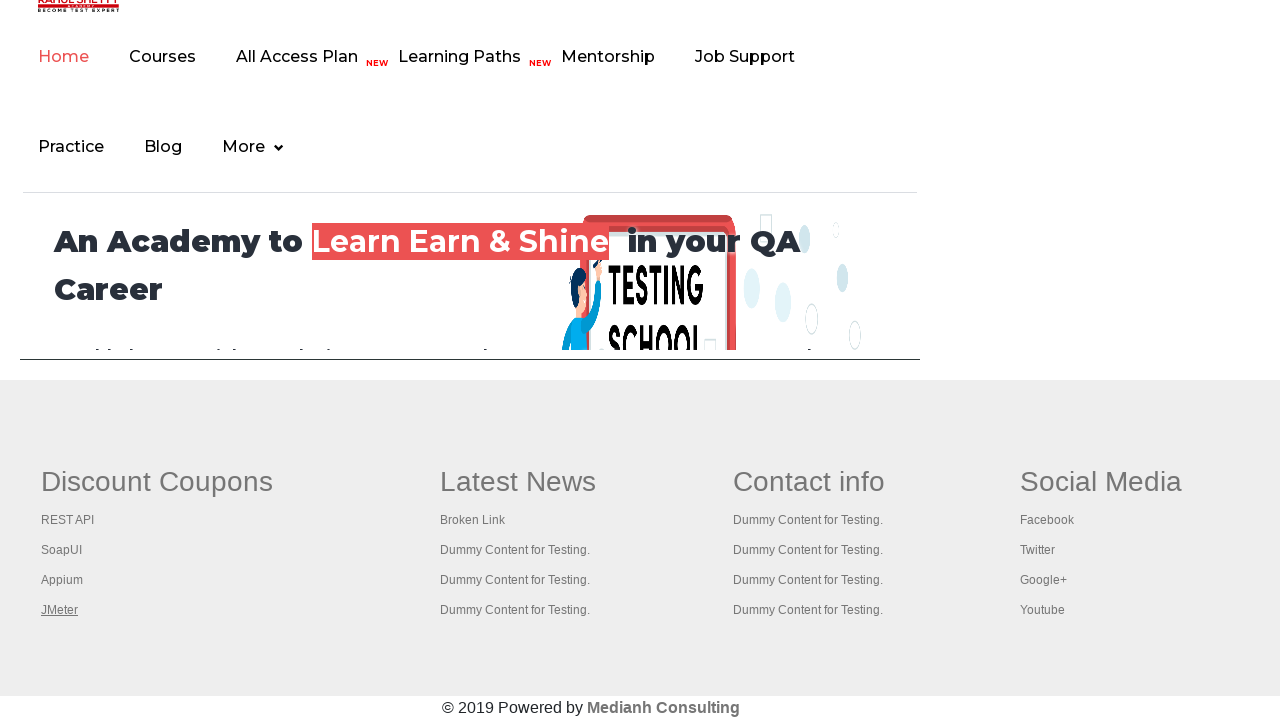

Tab 3 title retrieved: 'Appium tutorial for Mobile Apps testing | RahulShetty Academy | Rahul'
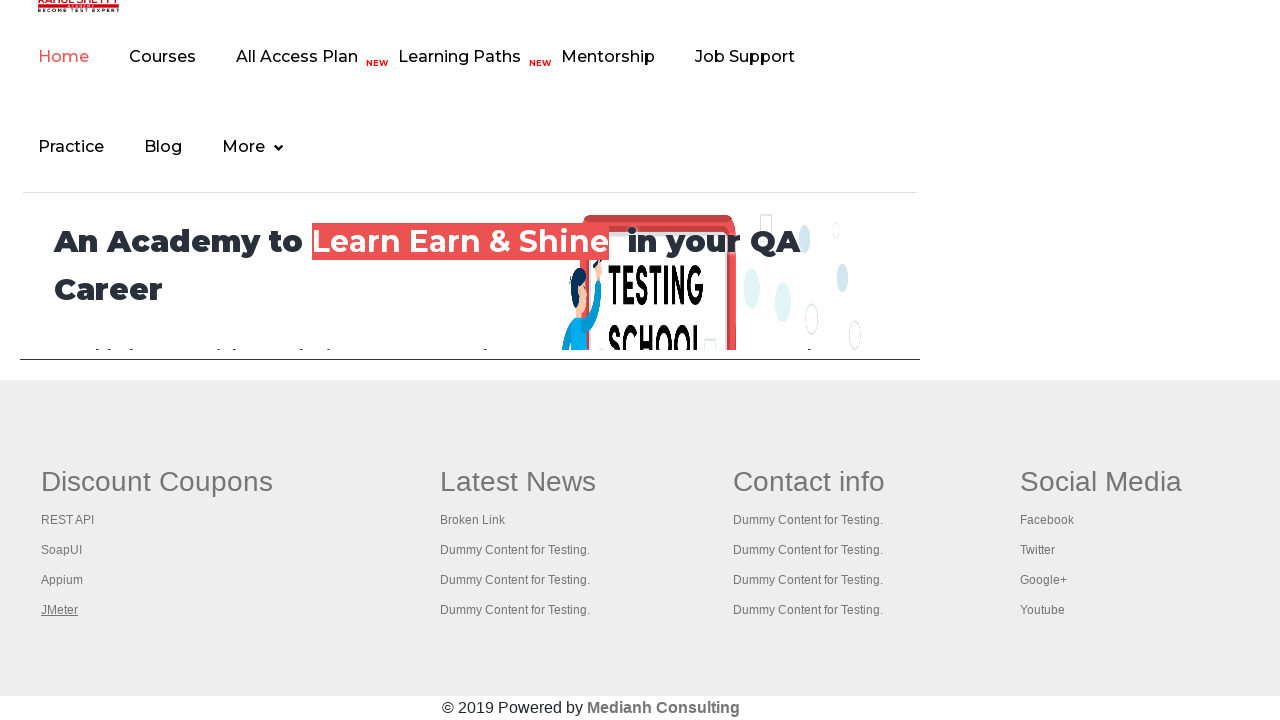

Tab 4 finished loading (domcontentloaded state)
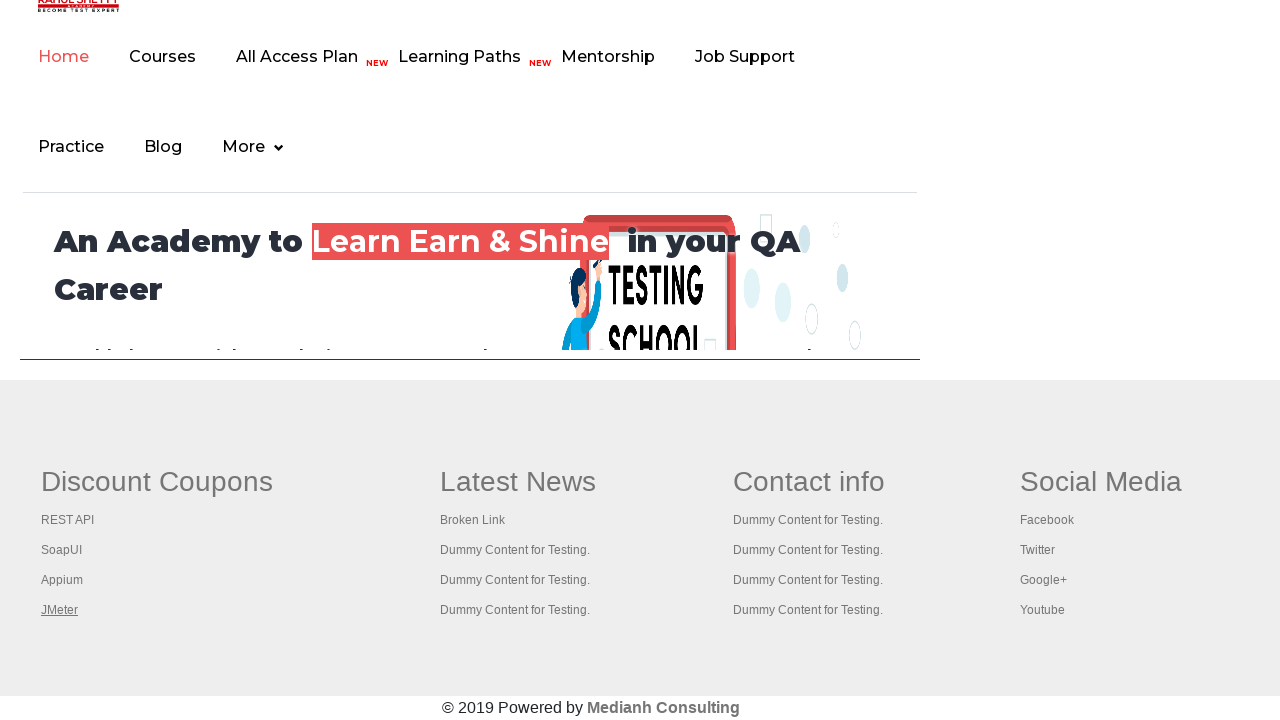

Tab 4 title retrieved: 'Apache JMeter - Apache JMeter™'
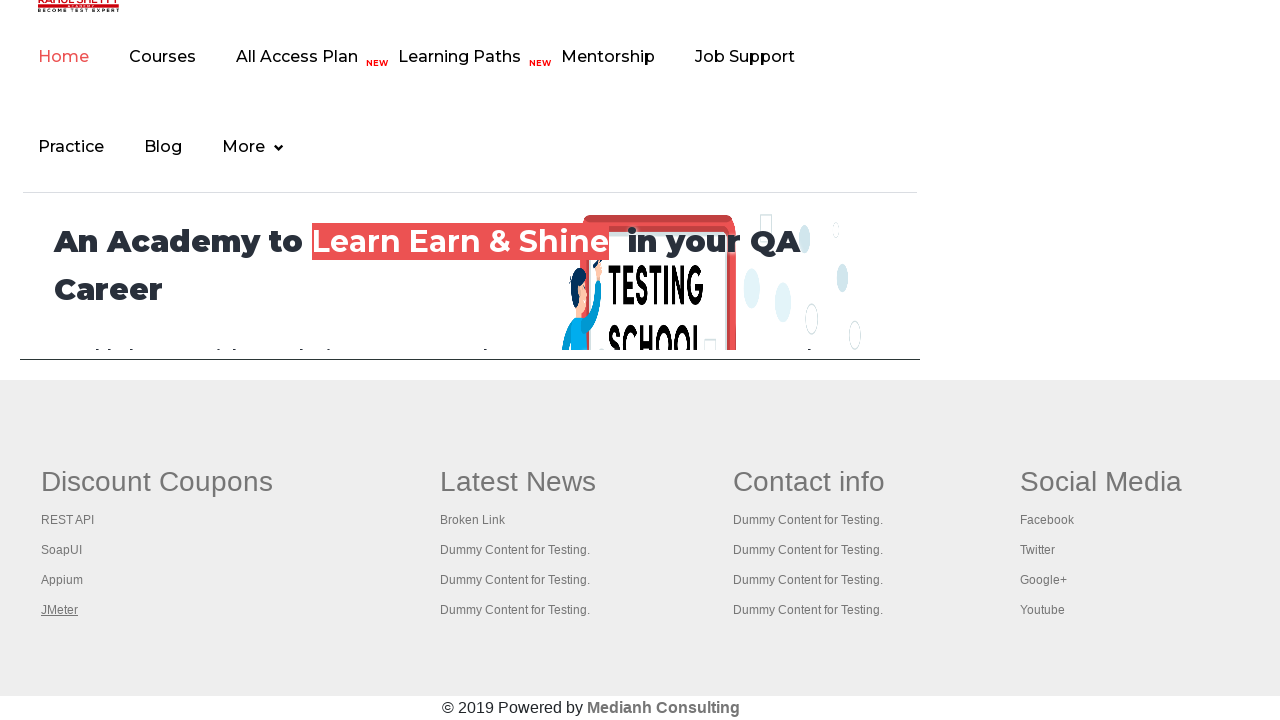

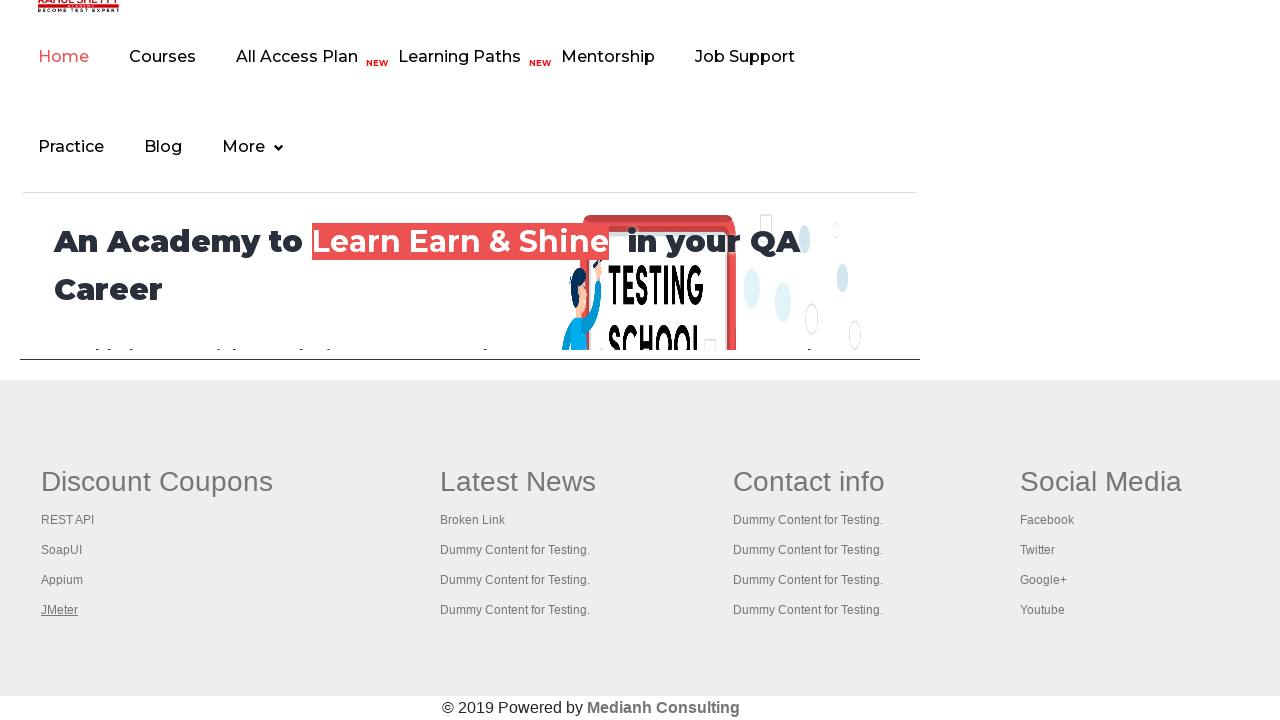